Tests dropdown functionality by selecting options using different methods (index, value, visible text) and verifying the dropdown contains the expected number of options

Starting URL: https://the-internet.herokuapp.com/dropdown

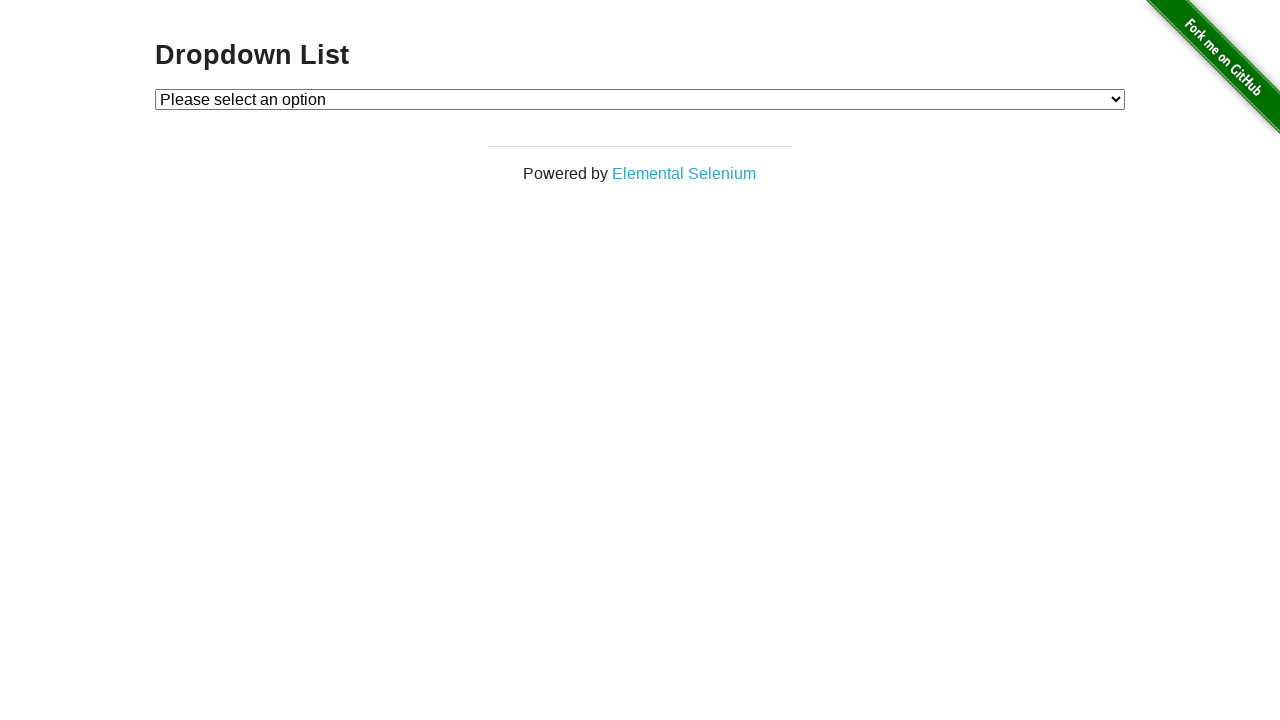

Selected Option 1 using index 1 on #dropdown
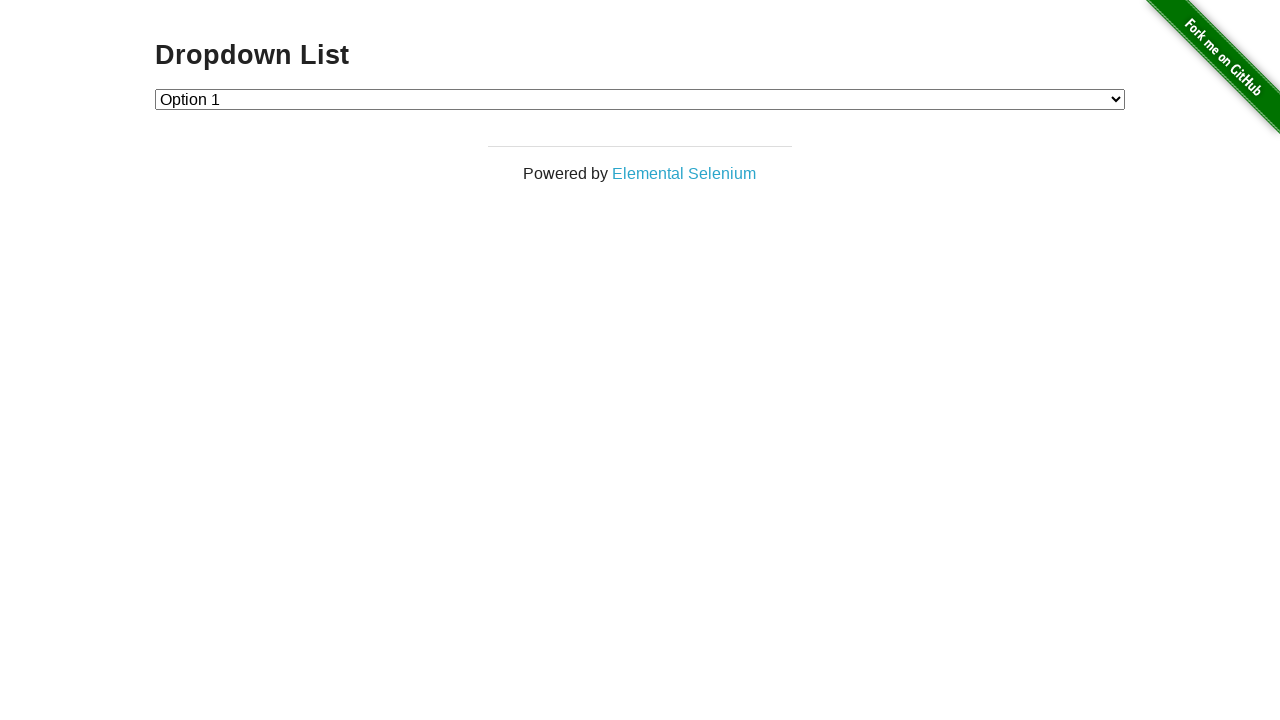

Selected Option 2 using value '2' on #dropdown
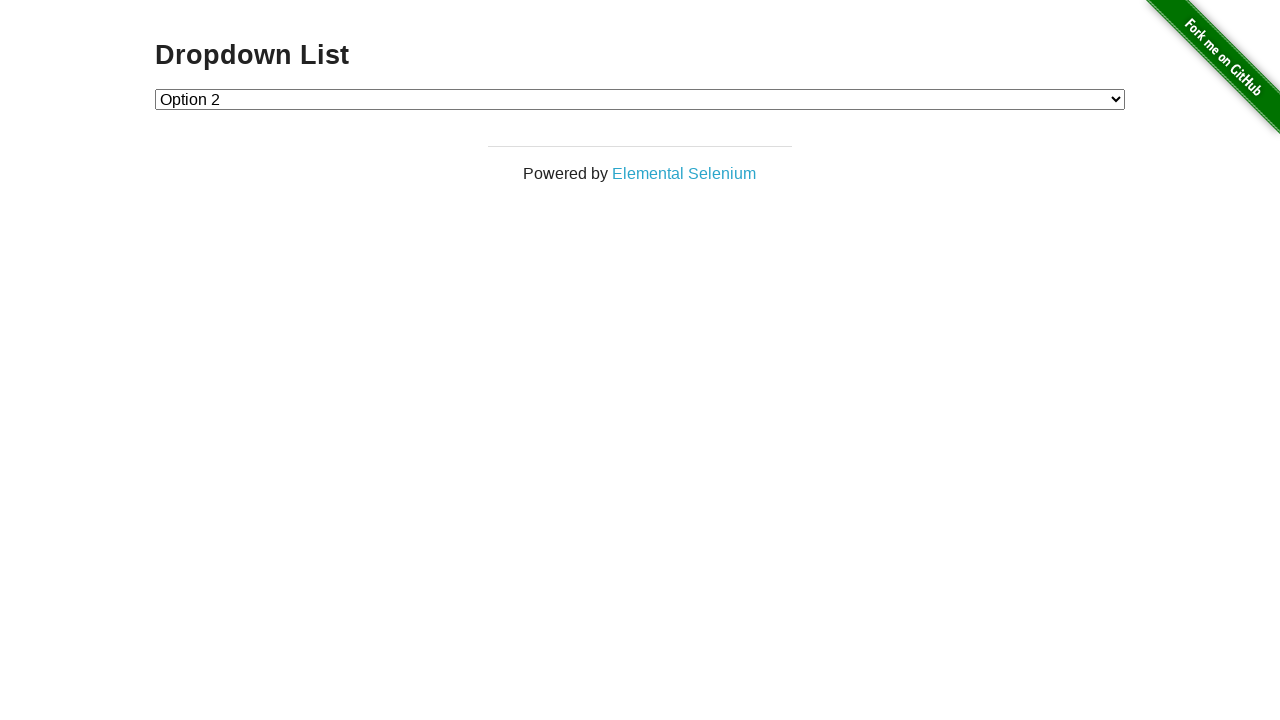

Selected Option 1 using visible text label on #dropdown
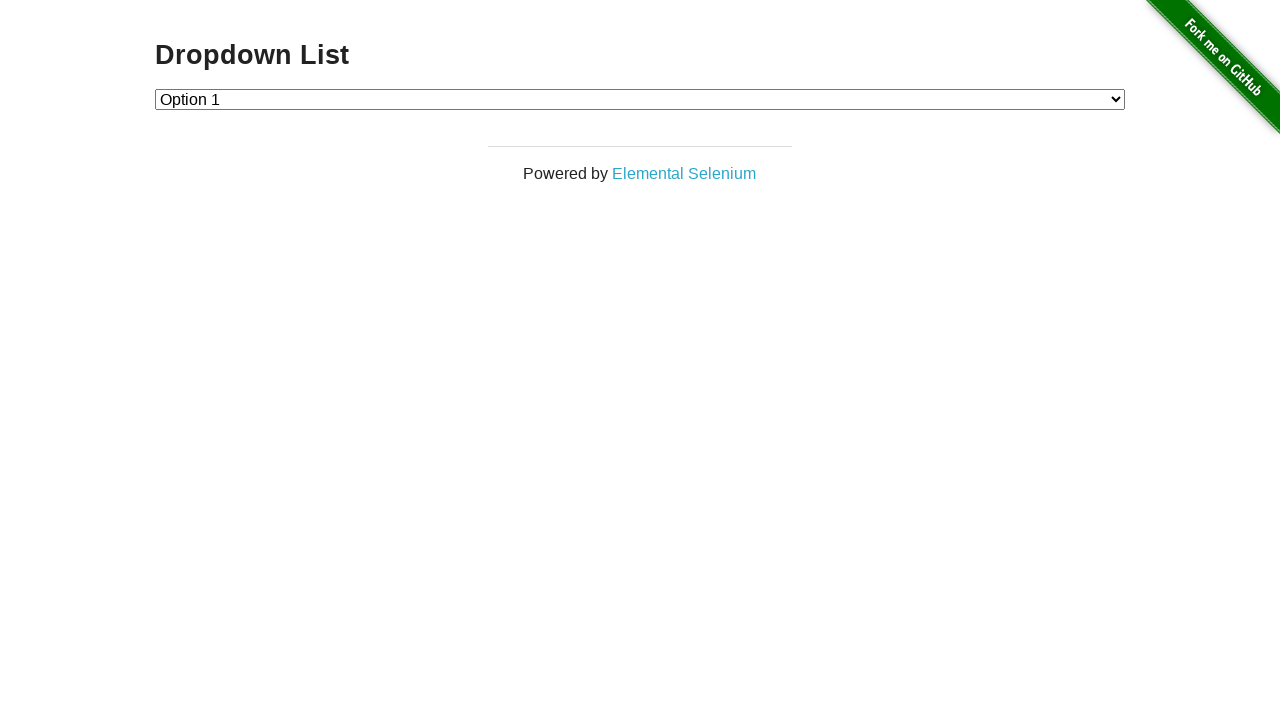

Verified dropdown element is visible
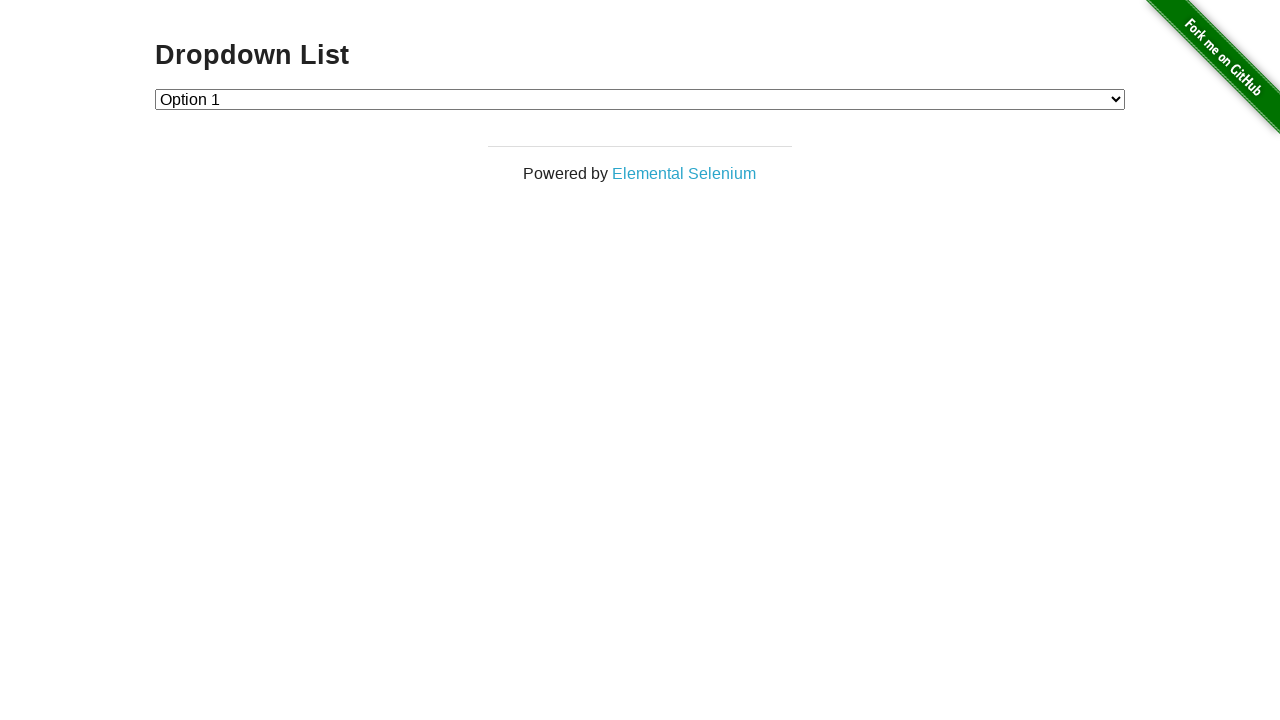

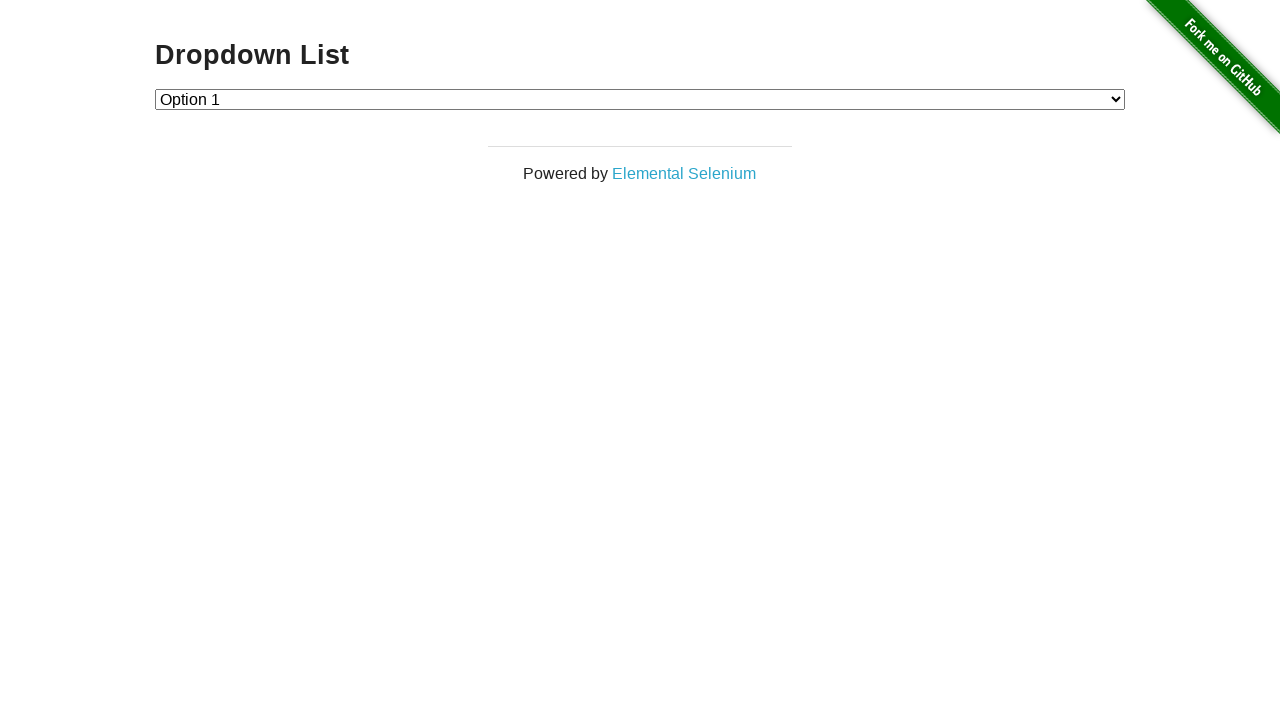